Tests dynamic control elements using explicit waits by clicking Remove button, waiting for message, then clicking Add button and waiting for its message

Starting URL: https://the-internet.herokuapp.com/dynamic_controls

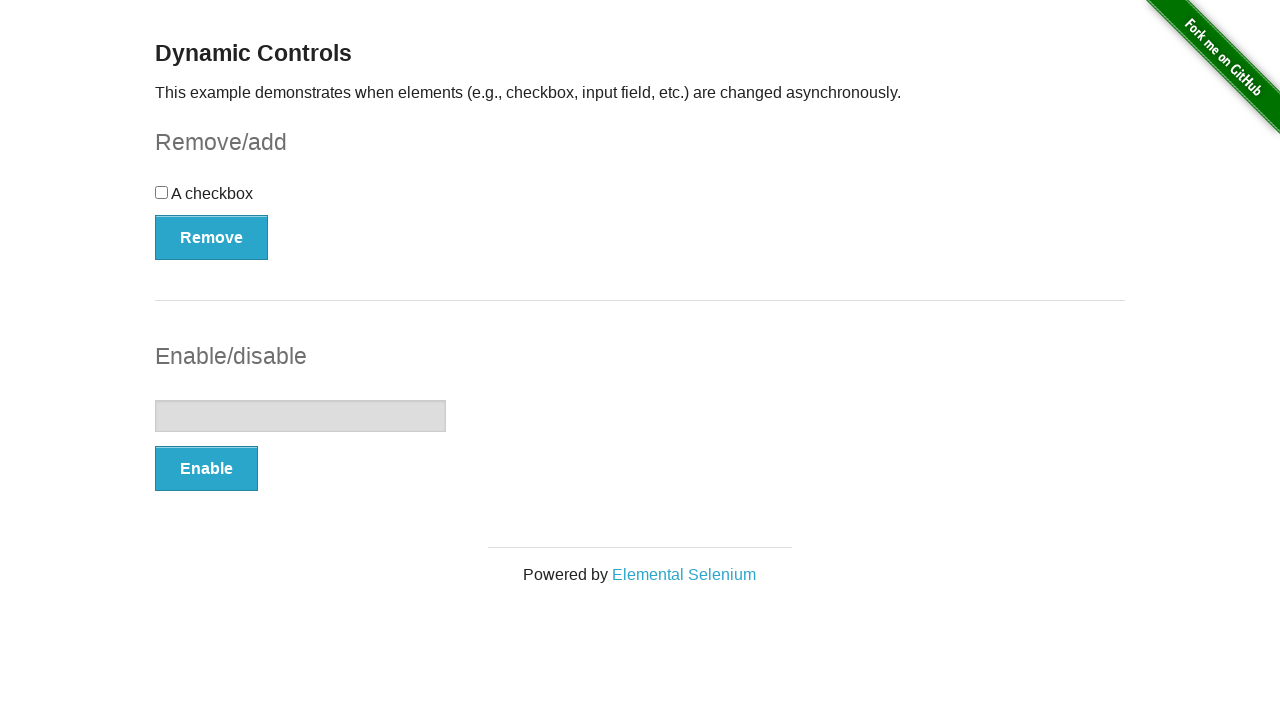

Clicked Remove button to remove dynamic control element at (212, 237) on xpath=//button[text()='Remove']
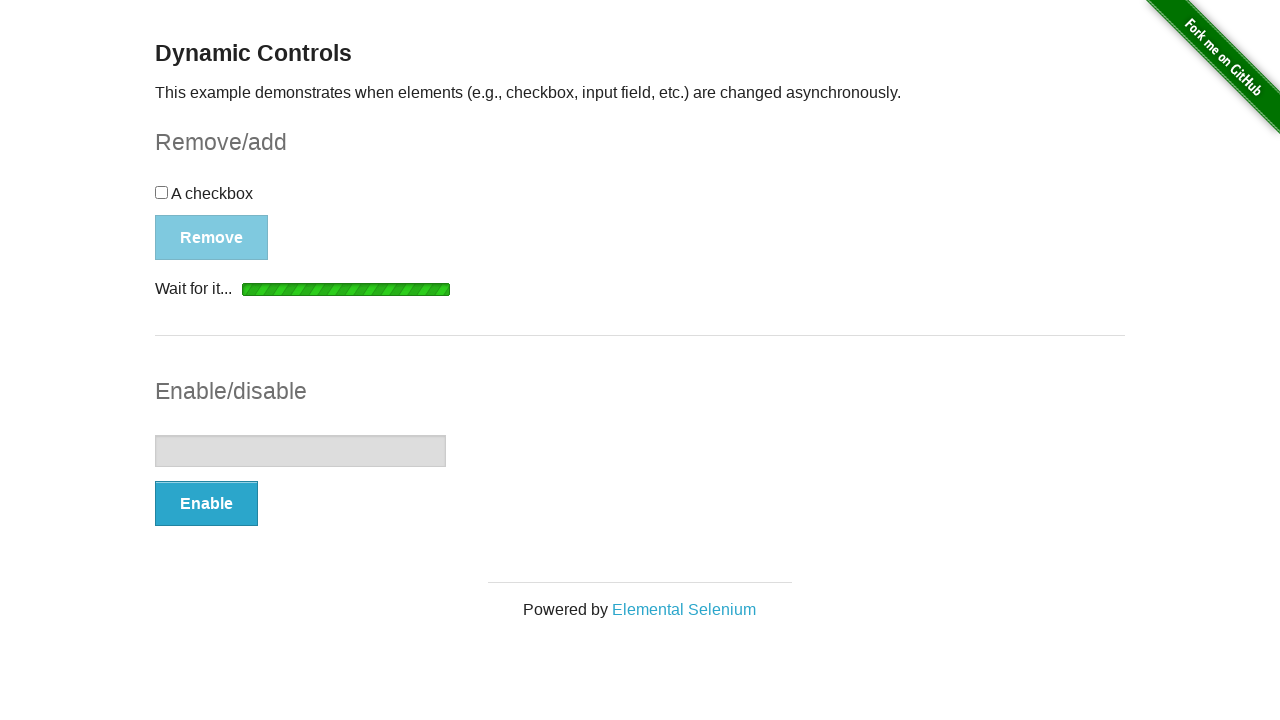

Waited for 'It's gone!' message to appear after removing element
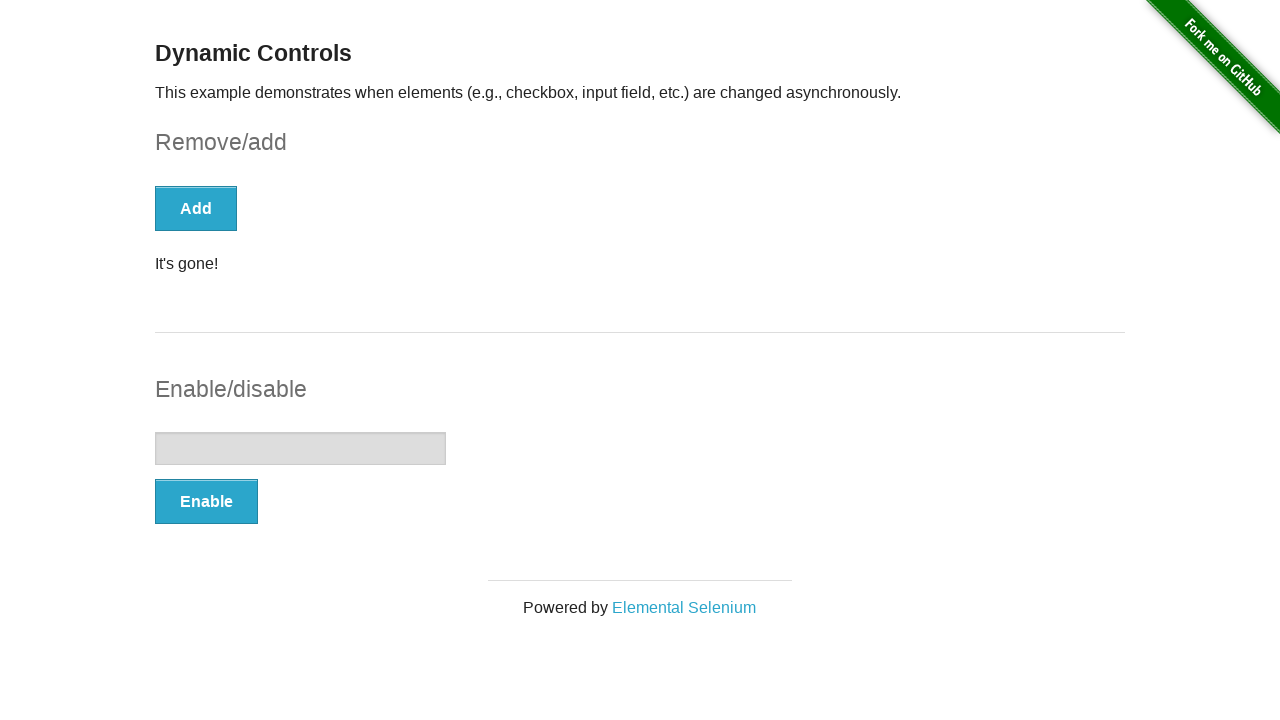

Clicked Add button to restore dynamic control element at (196, 208) on xpath=//button[text()='Add']
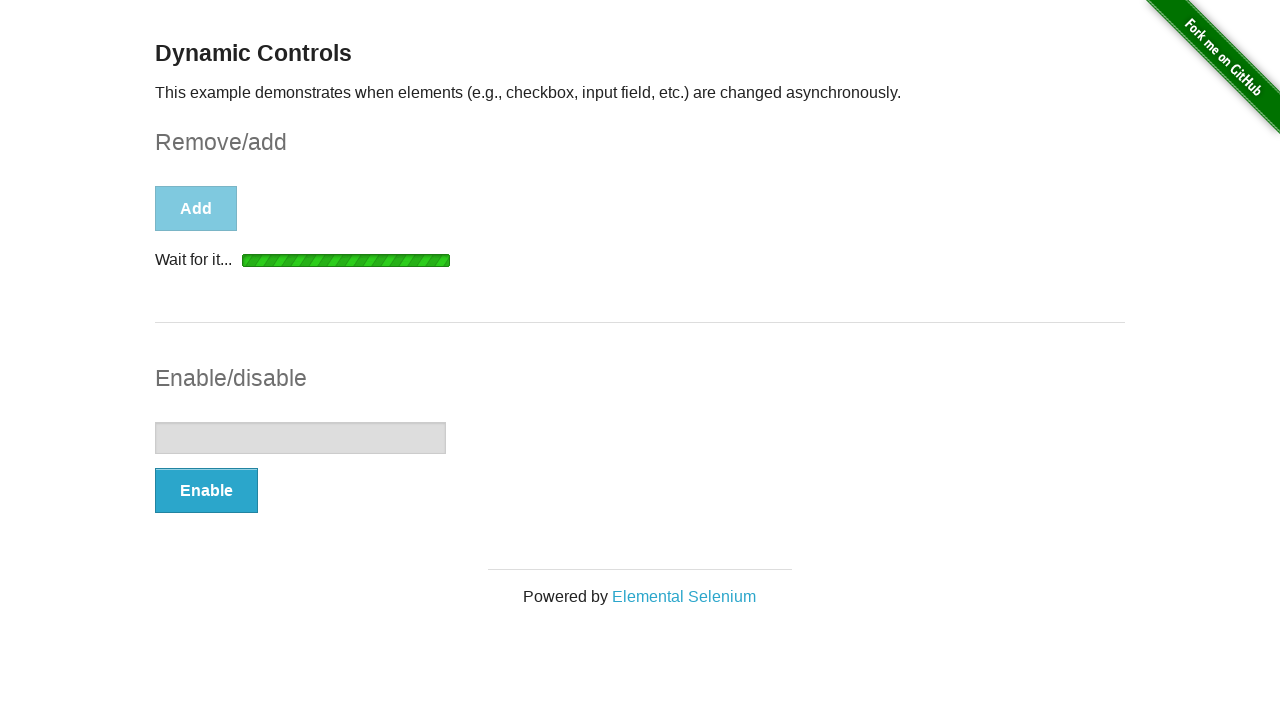

Waited for 'It's back!' message to appear after adding element
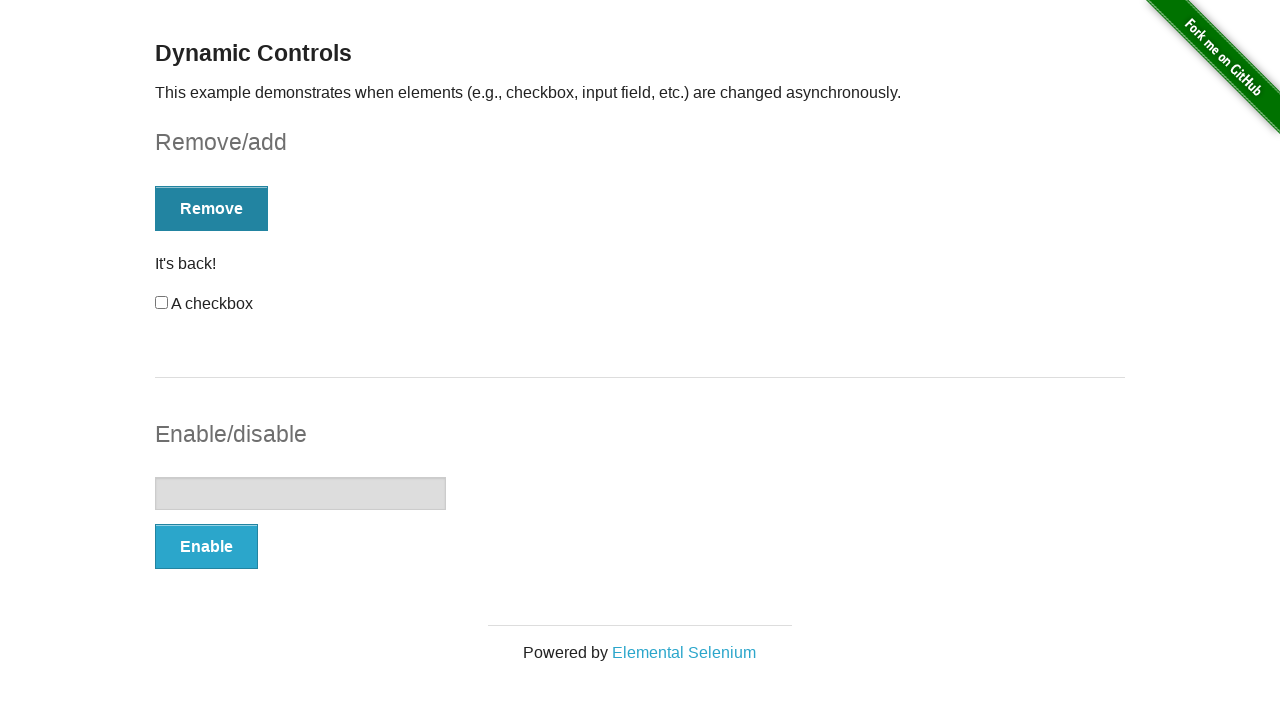

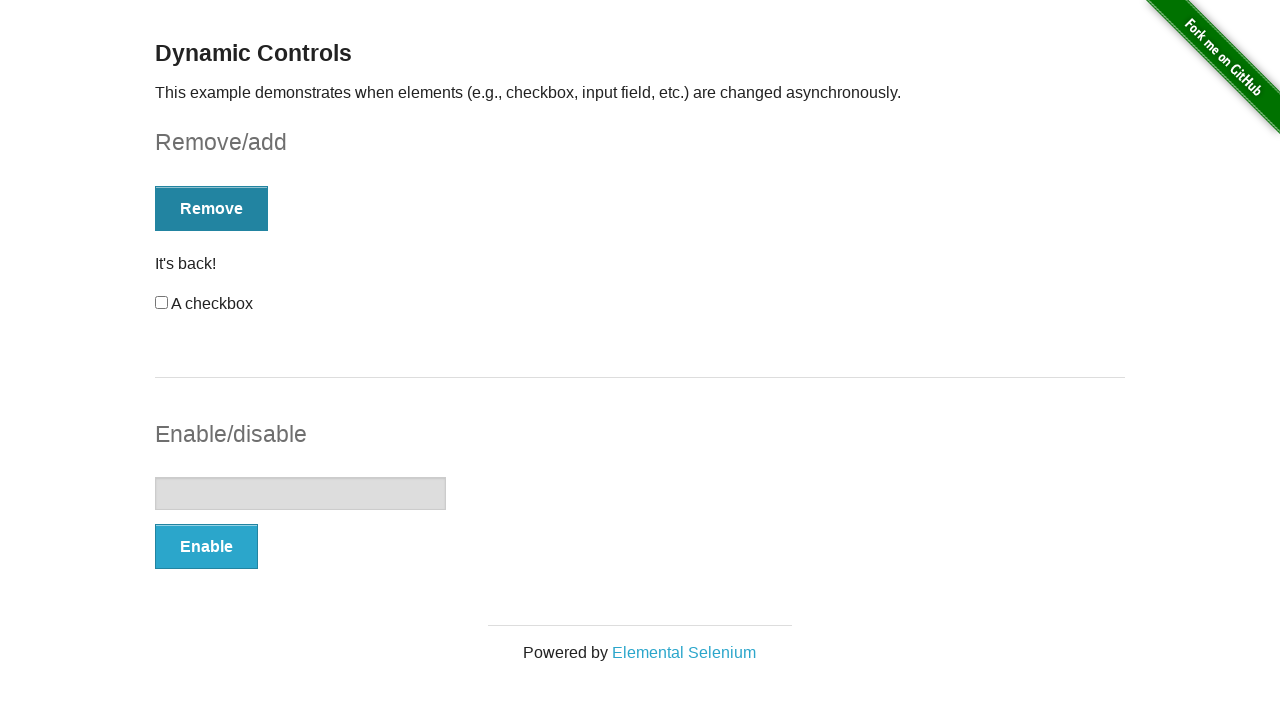